Tests auto-suggestive dropdown functionality by typing partial text and selecting a specific option from the suggestions

Starting URL: https://rahulshettyacademy.com/dropdownsPractise/

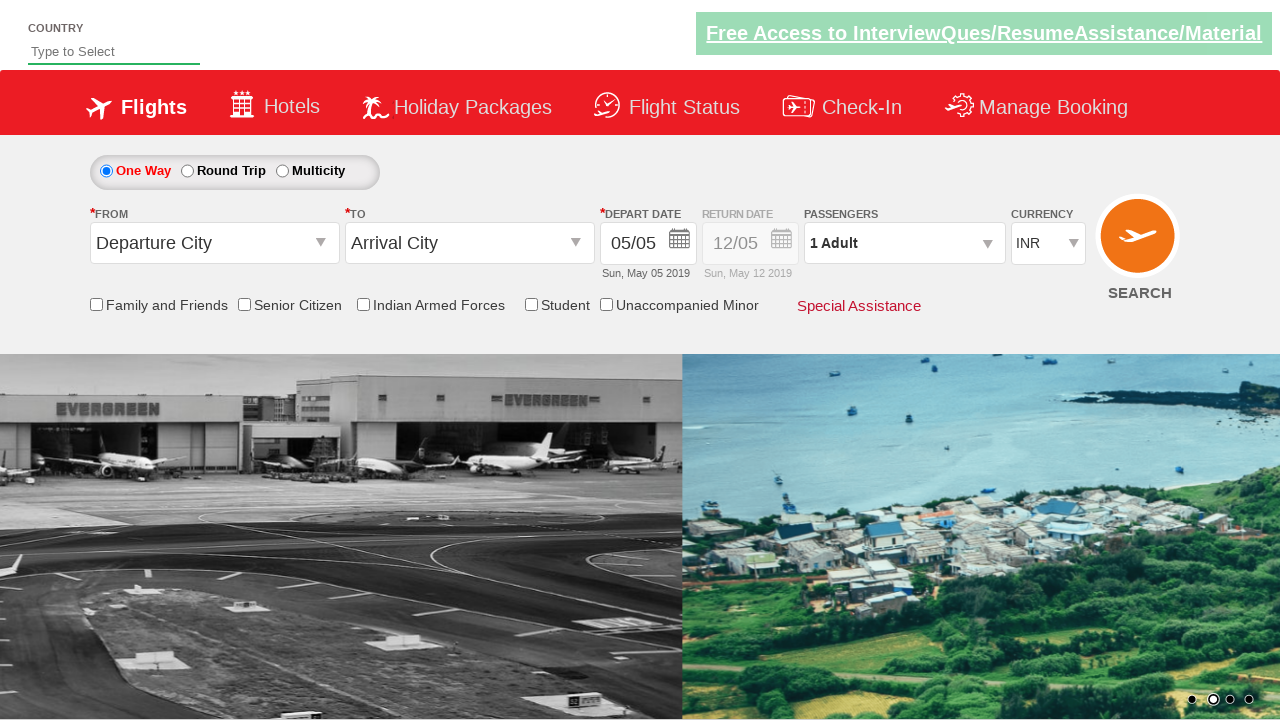

Clicked on the auto-suggest input field at (114, 52) on #autosuggest
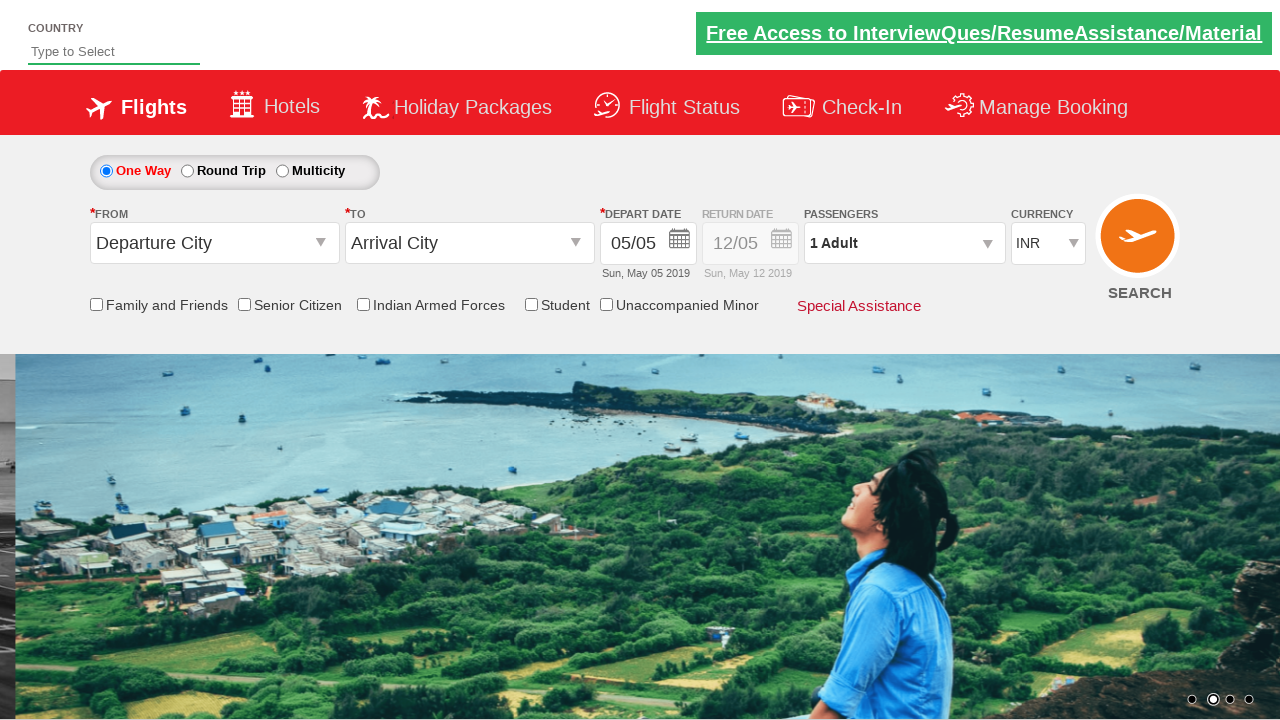

Typed 'Pa' to trigger auto-suggestions on #autosuggest
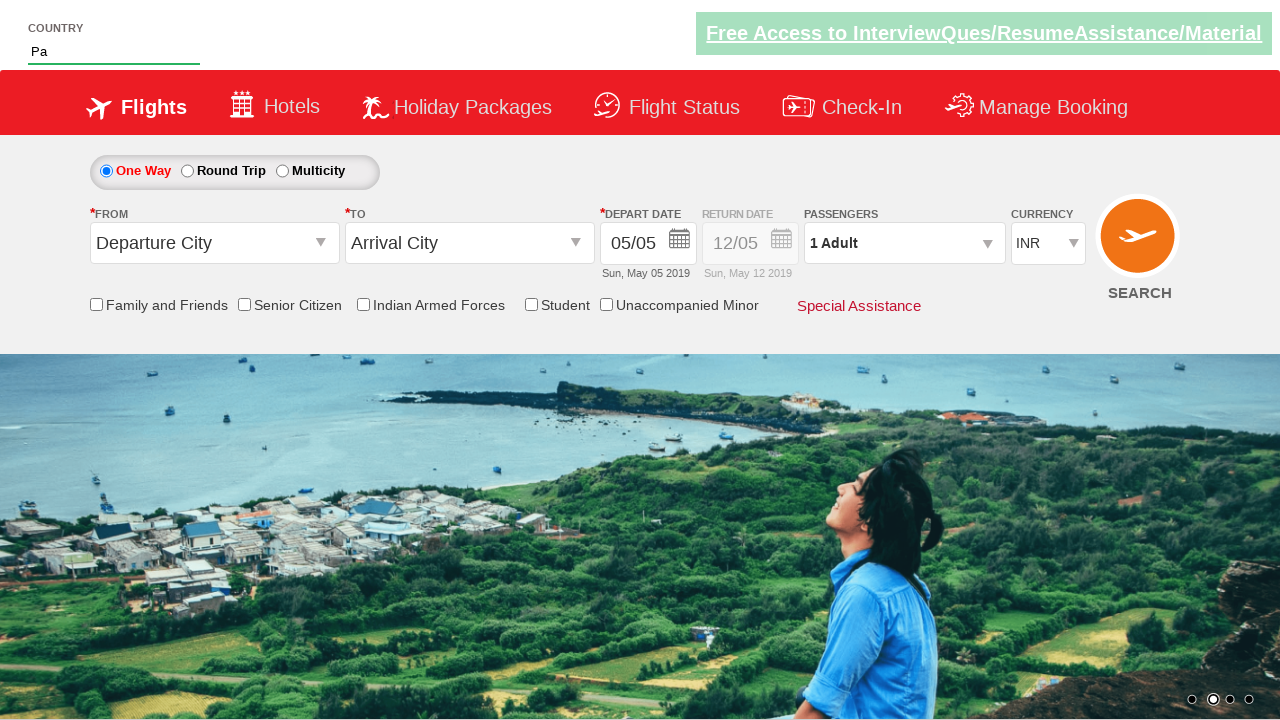

Waited for suggestion dropdown to appear
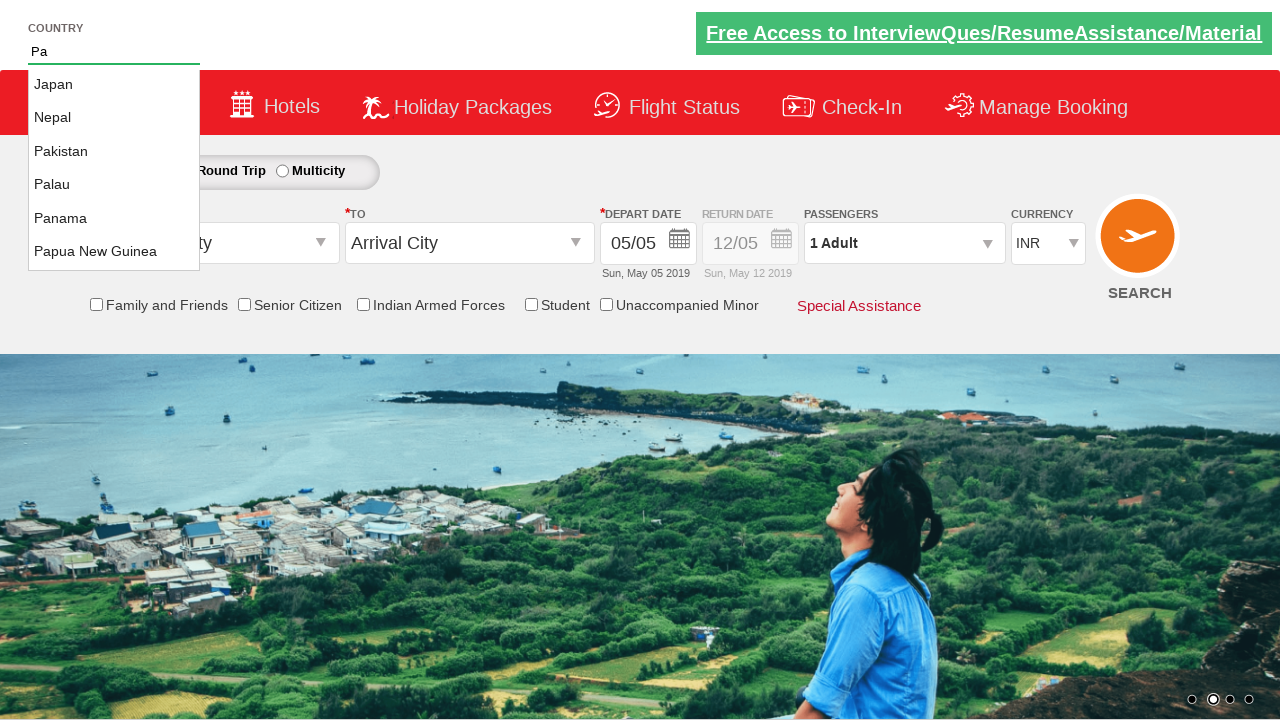

Selected 'Pakistan' from the auto-suggestions dropdown at (114, 152) on xpath=//ul[@id='ui-id-1']//li >> nth=2
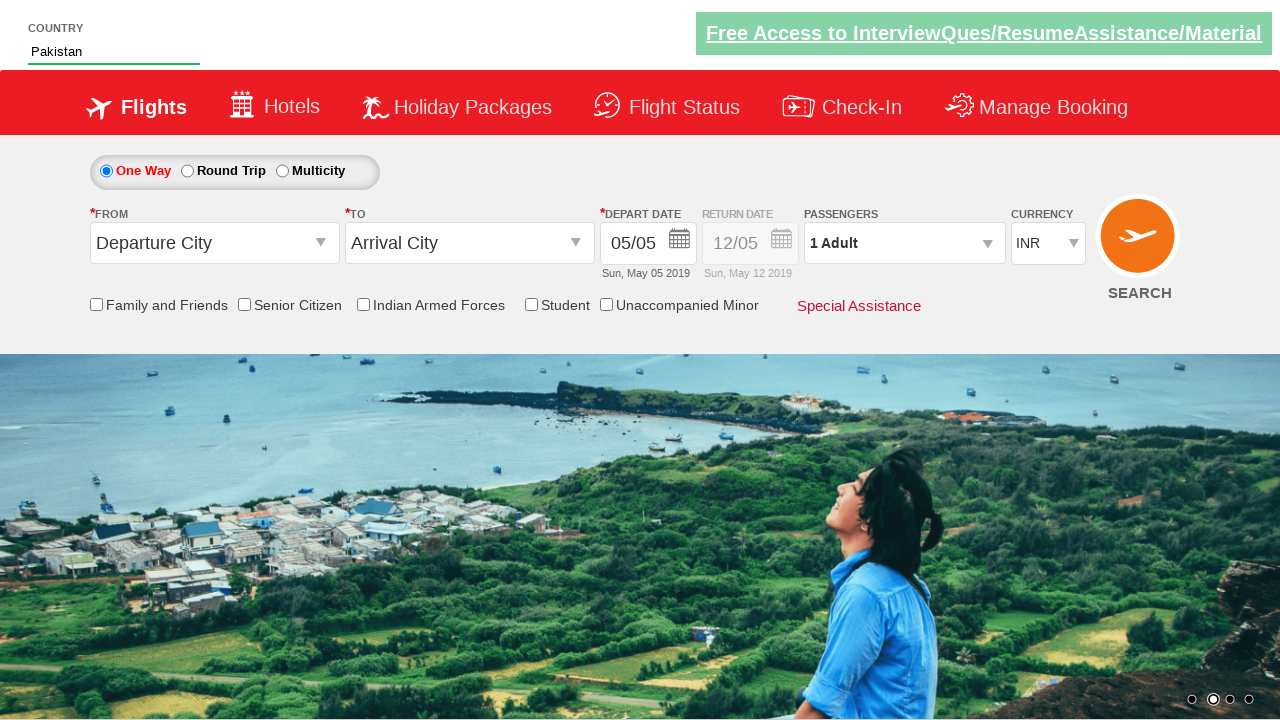

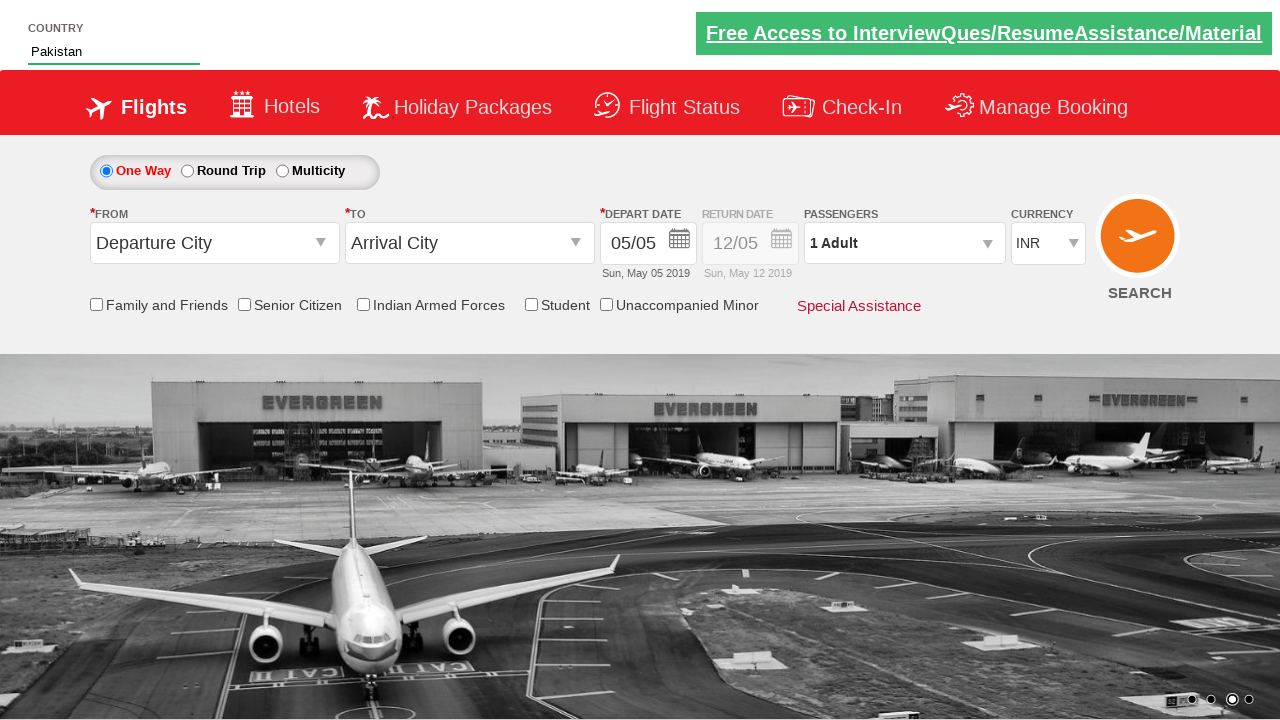